Simple test that navigates to Flipkart homepage and verifies the page loads

Starting URL: https://www.flipkart.com/

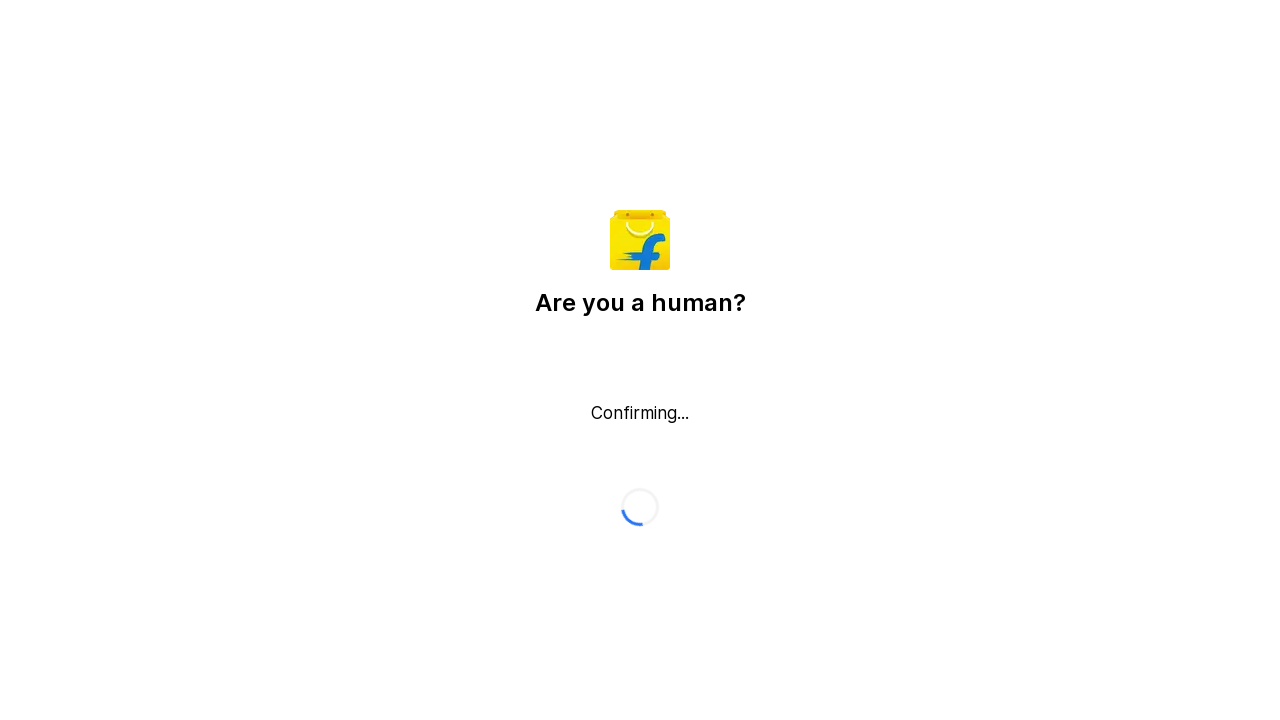

Navigated to Flipkart homepage
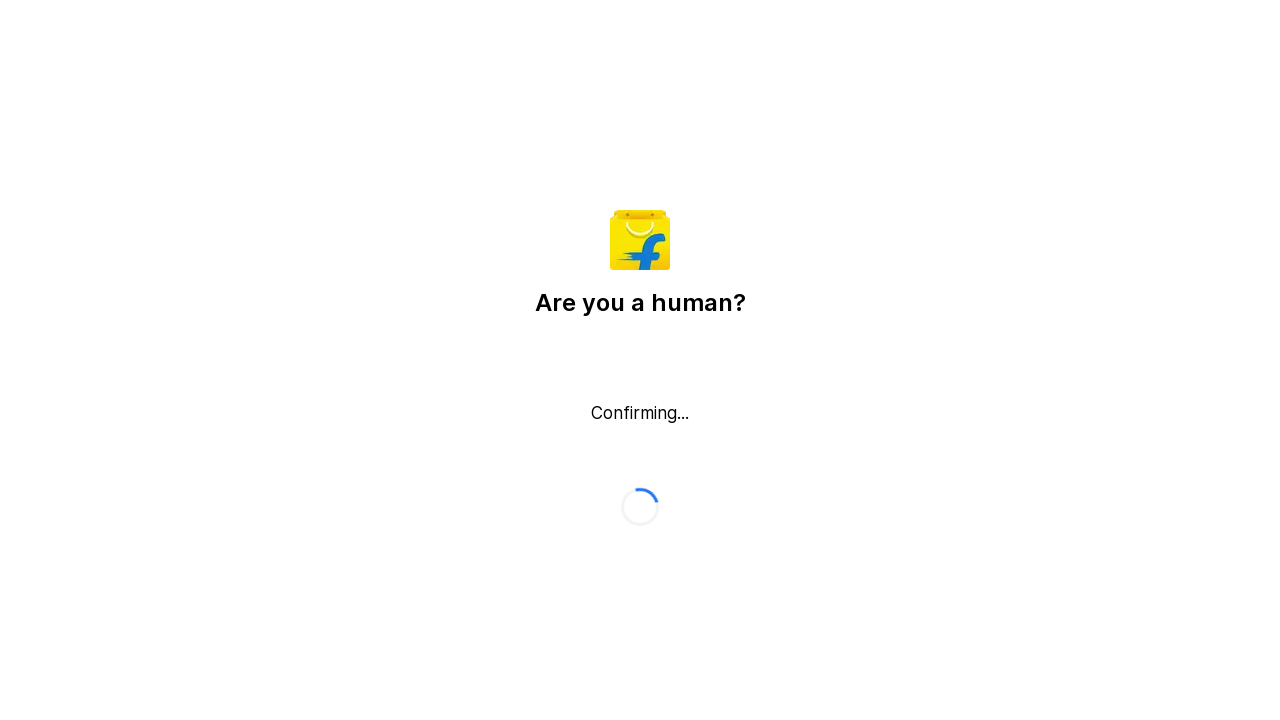

Page DOM content fully loaded
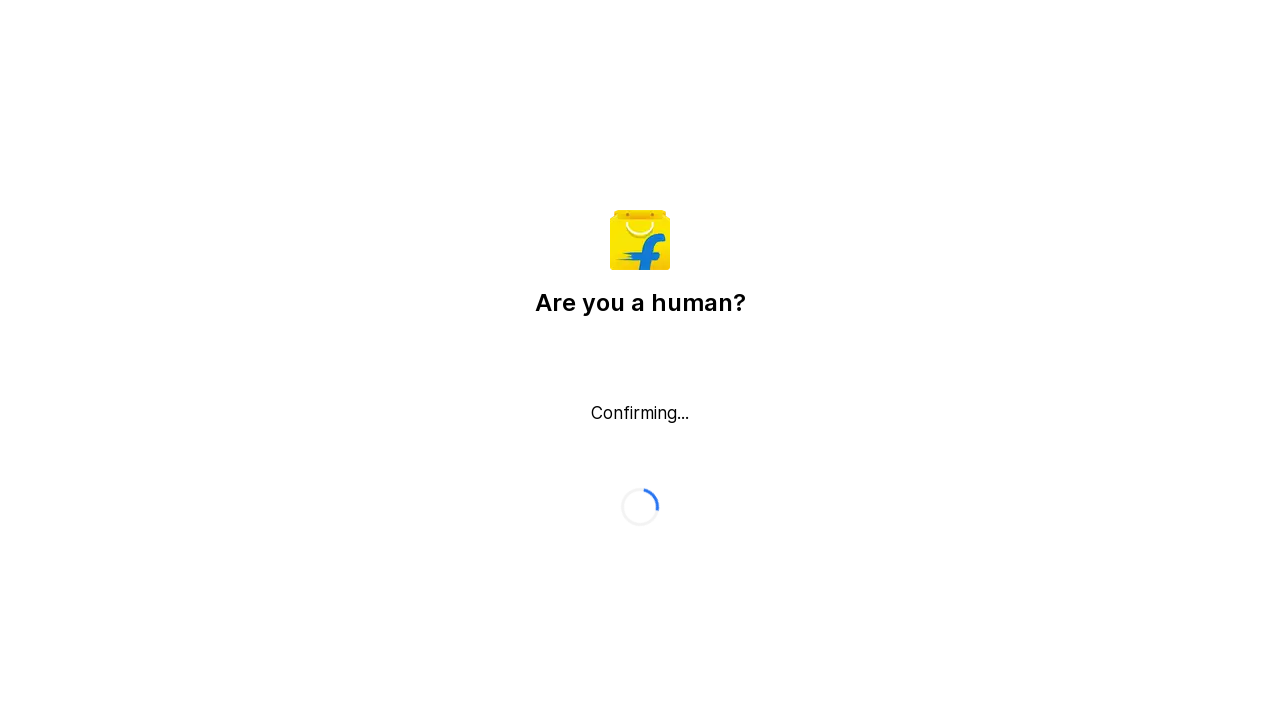

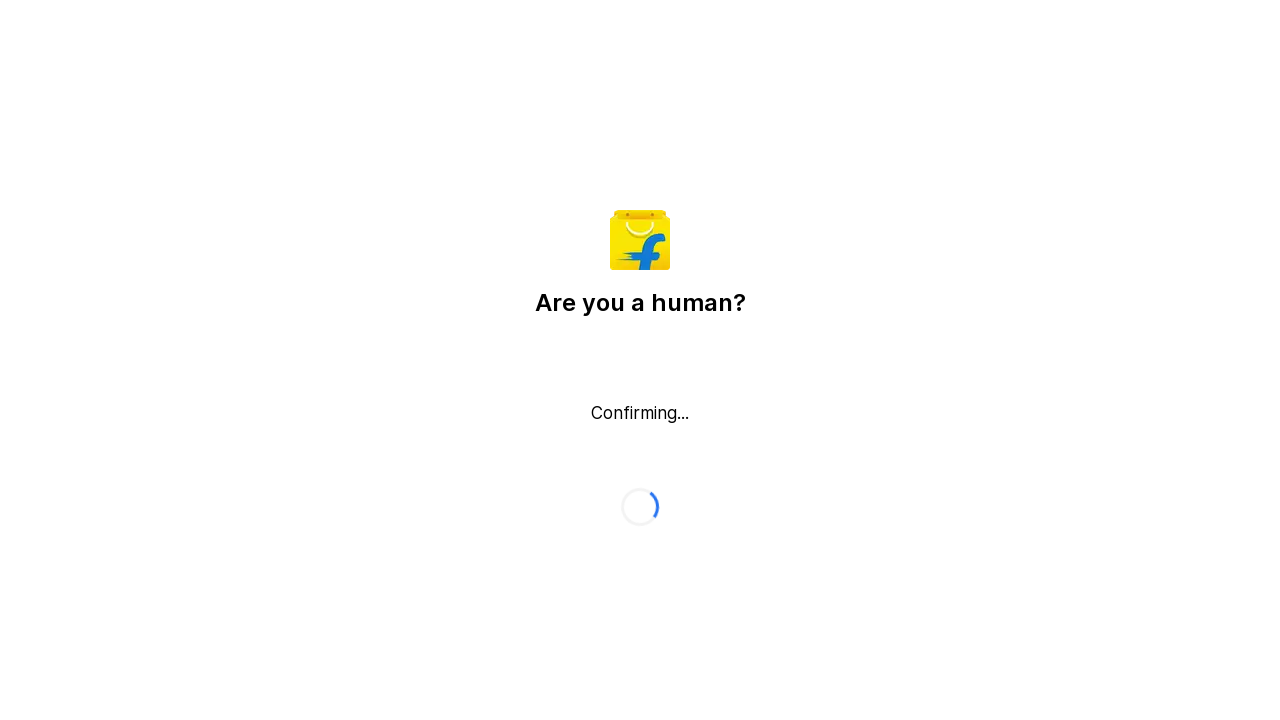